Tests drag and drop functionality on the jQuery UI droppable demo page by dragging an element and dropping it onto a target area

Starting URL: https://jqueryui.com/droppable/

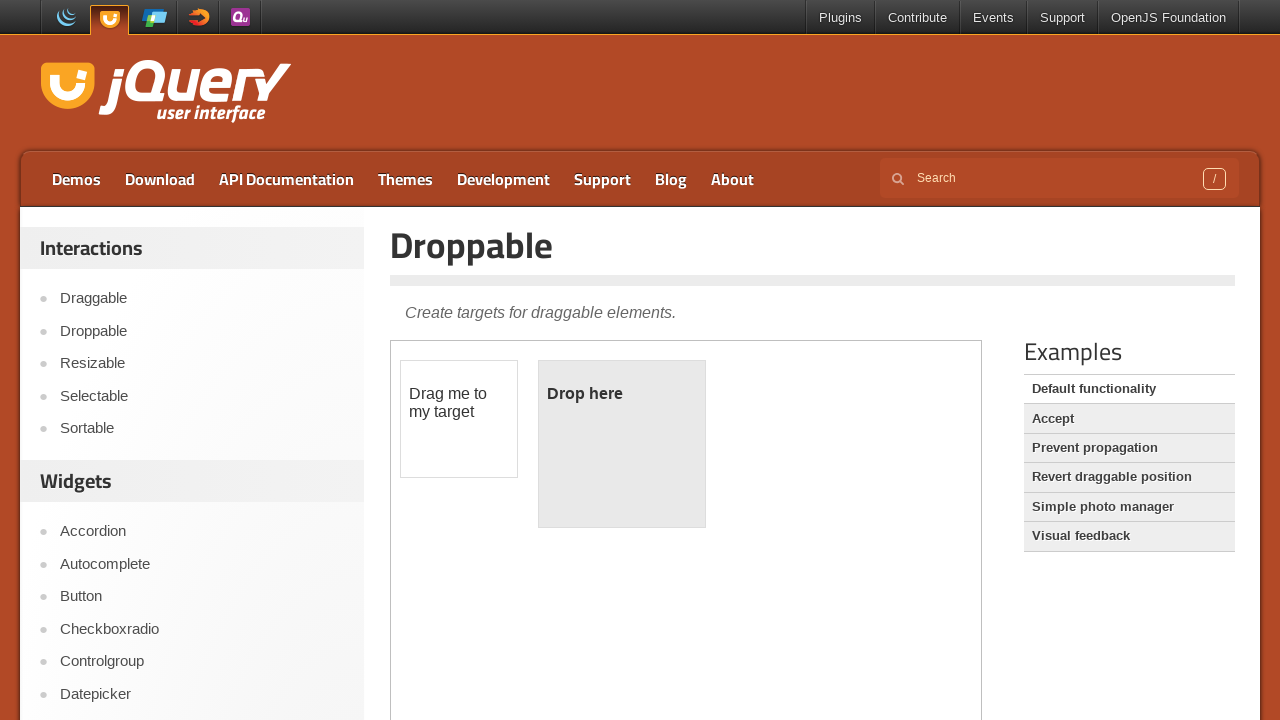

Navigated to jQuery UI droppable demo page
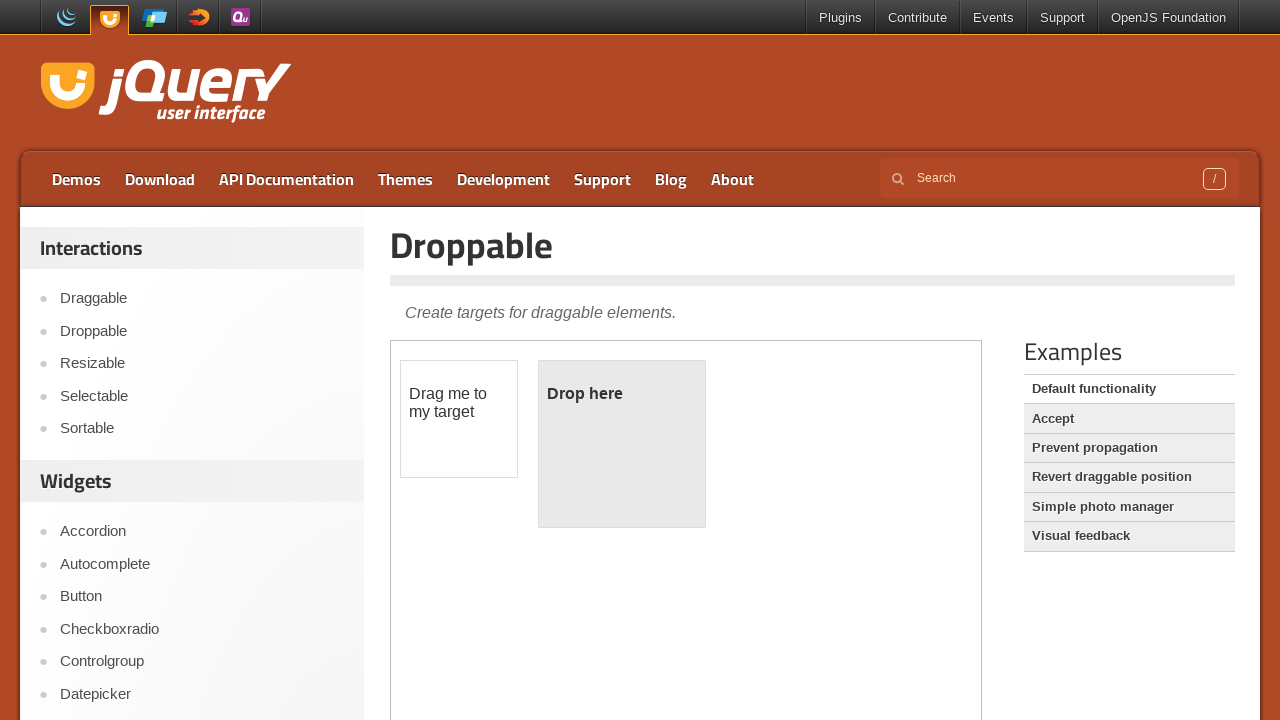

Located and switched to demo iframe
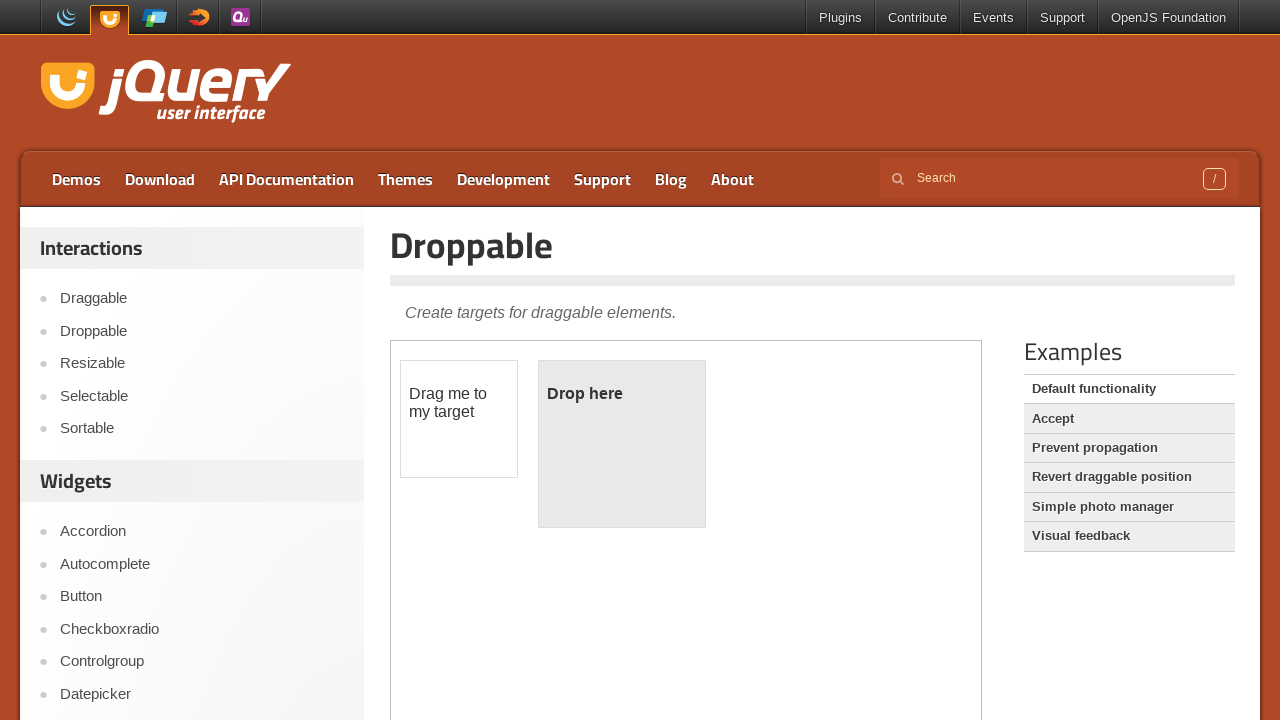

Located draggable element
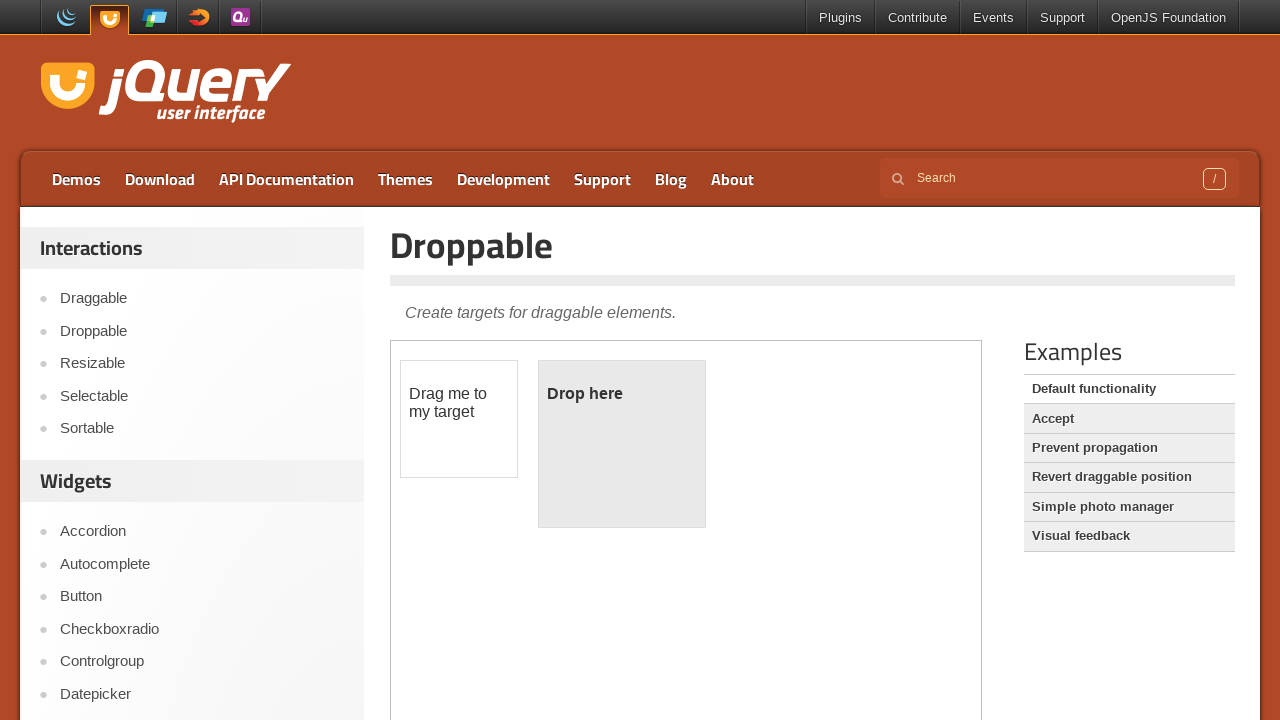

Located droppable target area
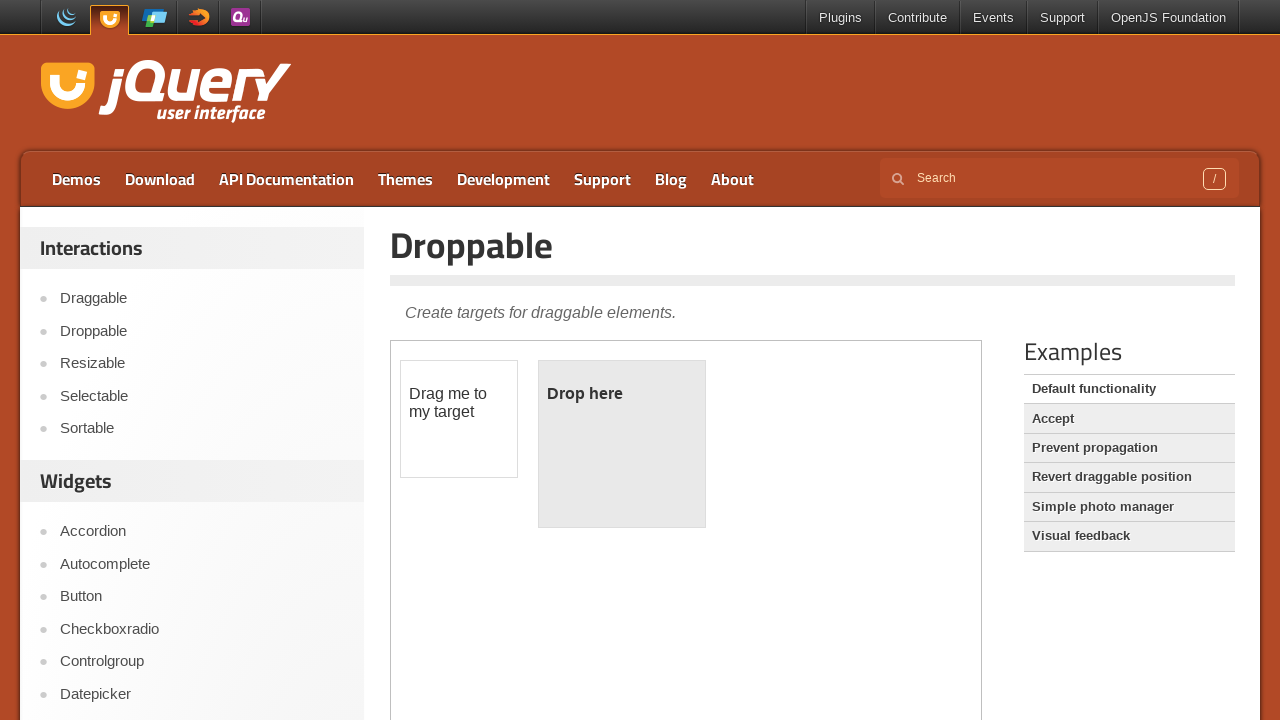

Dragged element onto droppable target and completed drop at (622, 444)
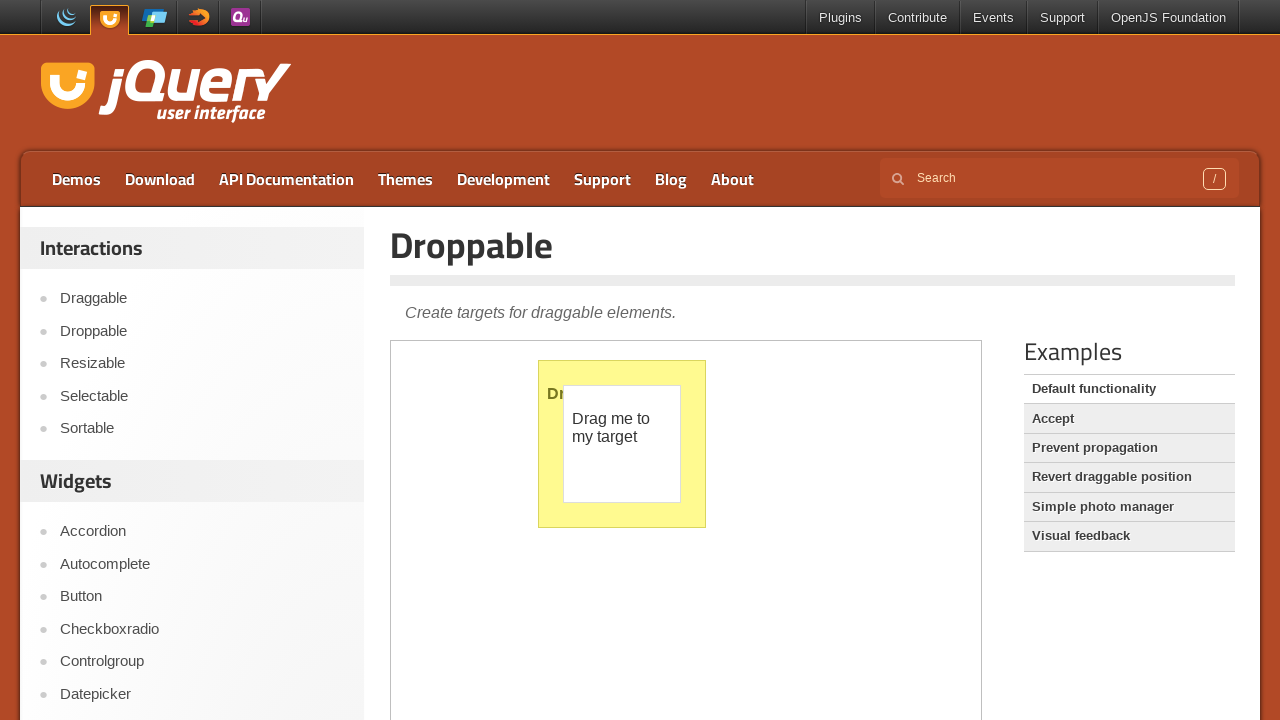

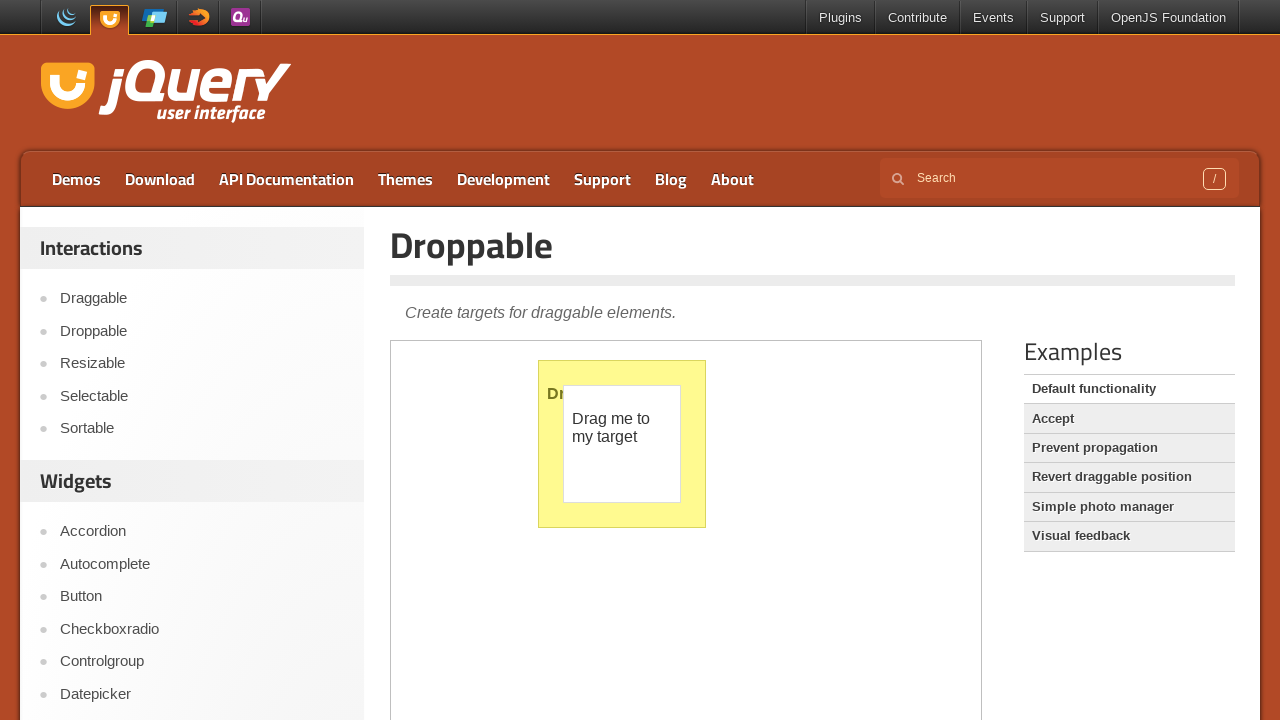